Tests user input functionality by entering an email address into an input field on a library app page

Starting URL: https://library-app.firebaseapp.com/

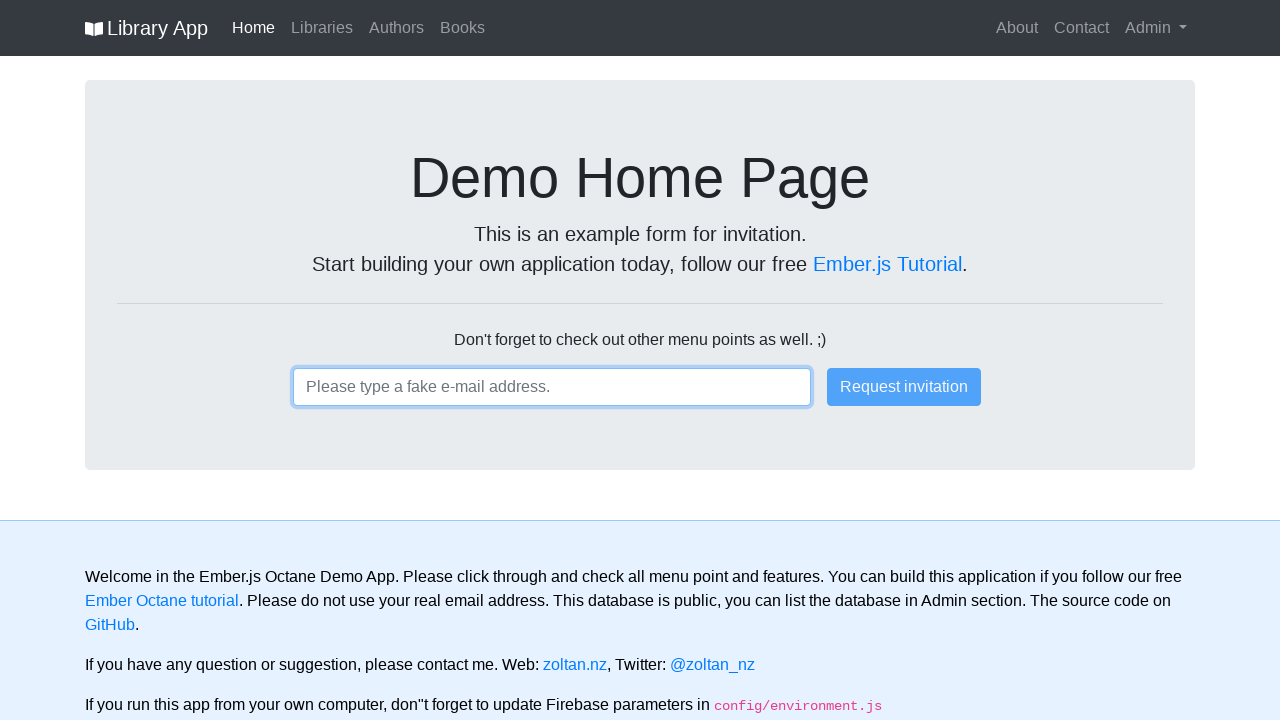

Entered email address 'us@goog.com' into input field on input
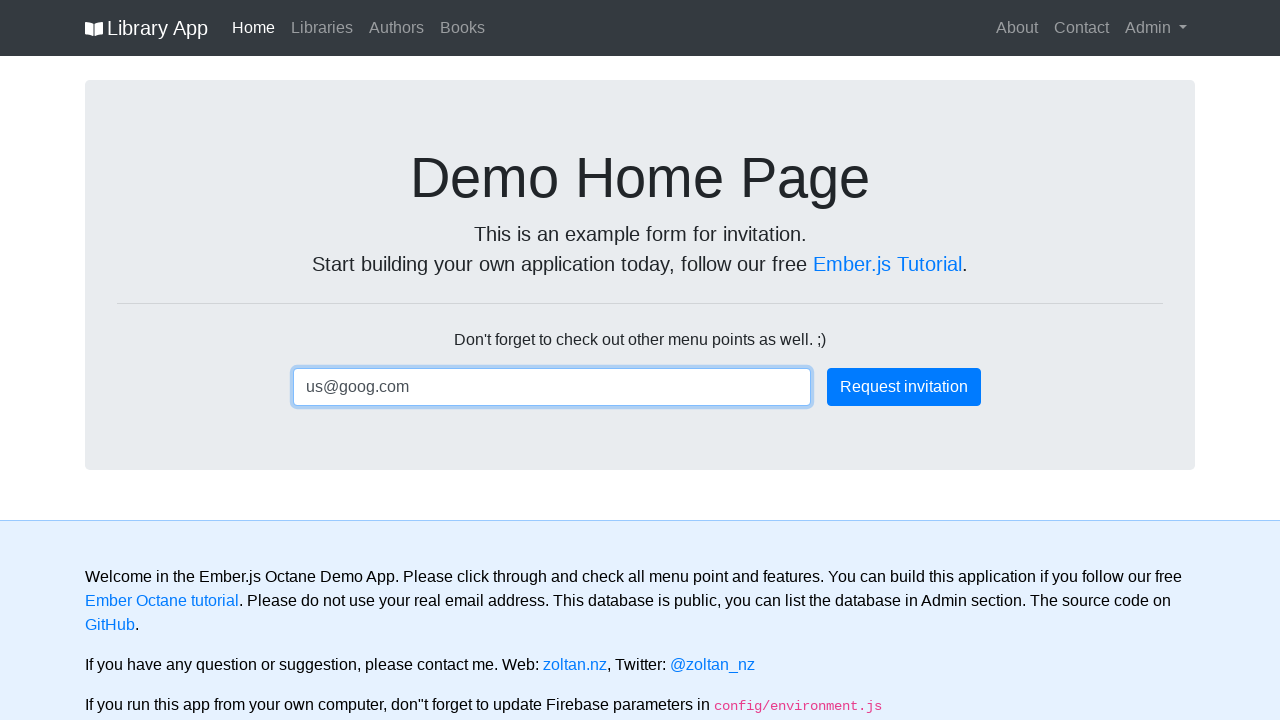

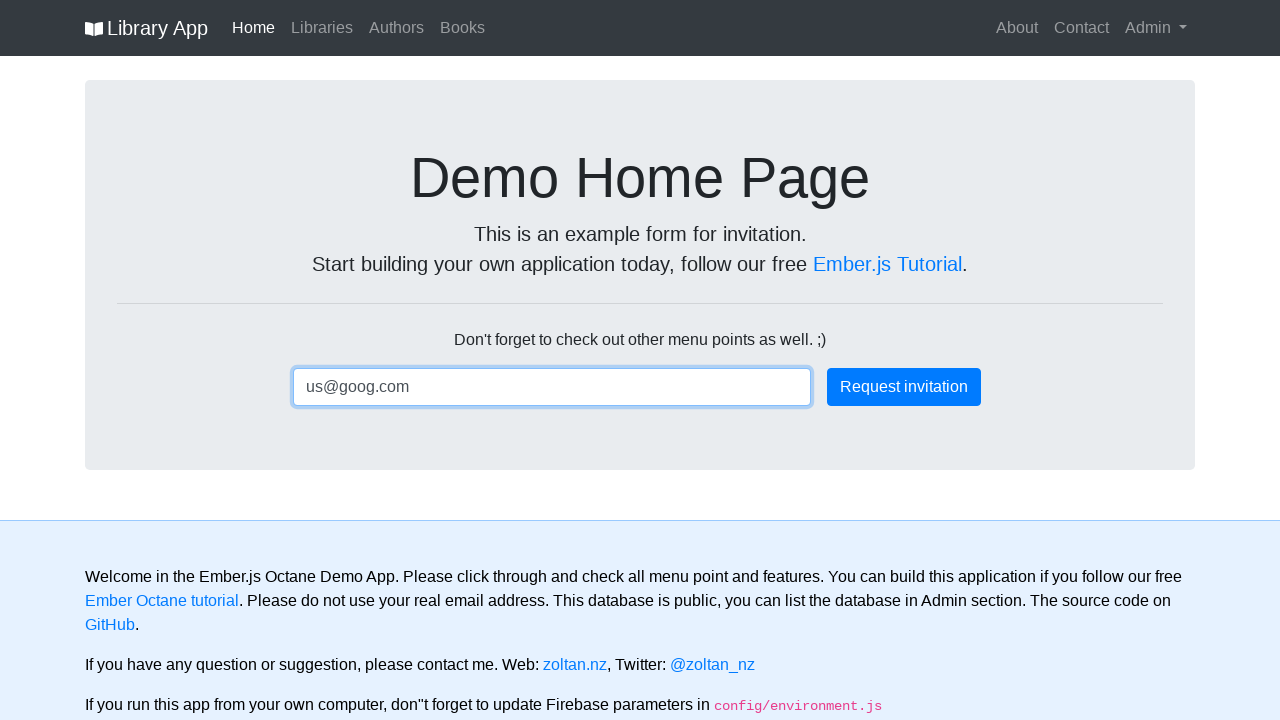